Tests a redirect flow by clicking a button that opens a new window, switching to it, solving a math problem, and submitting the answer

Starting URL: http://suninjuly.github.io/redirect_accept.html

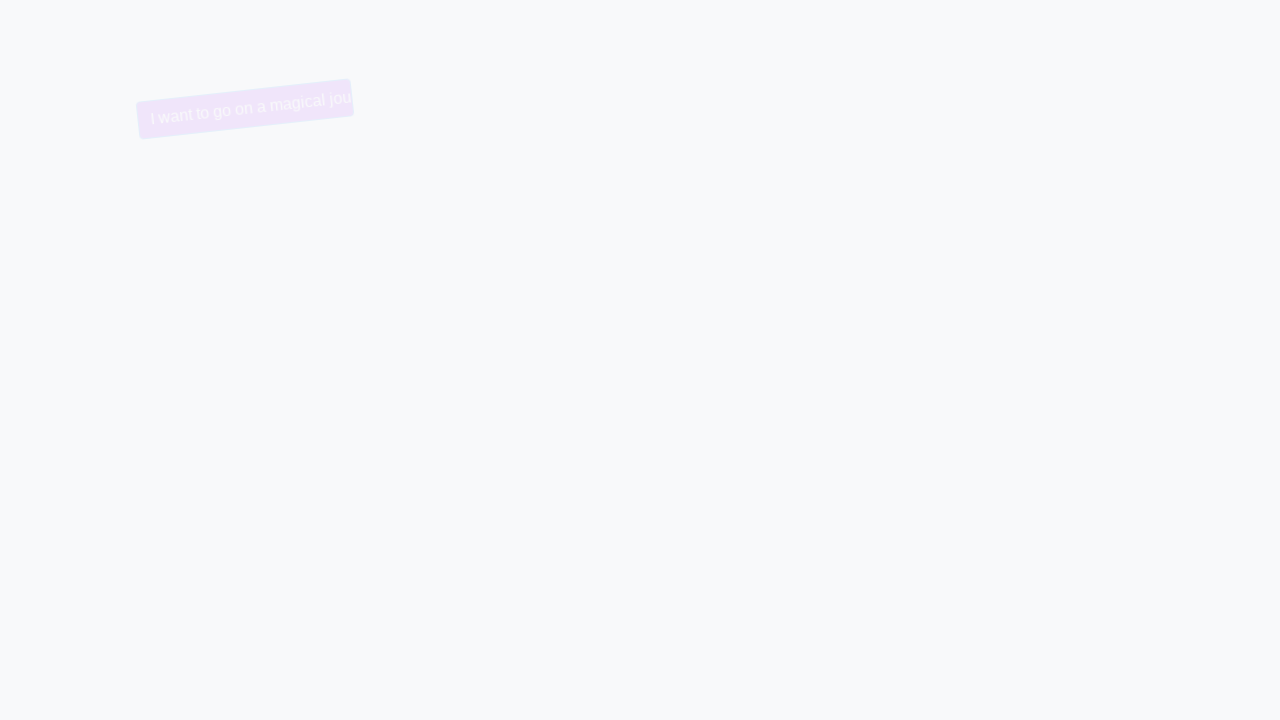

Clicked button to trigger redirect and open new window at (436, 116) on xpath=//button[contains(@class,'btn')]
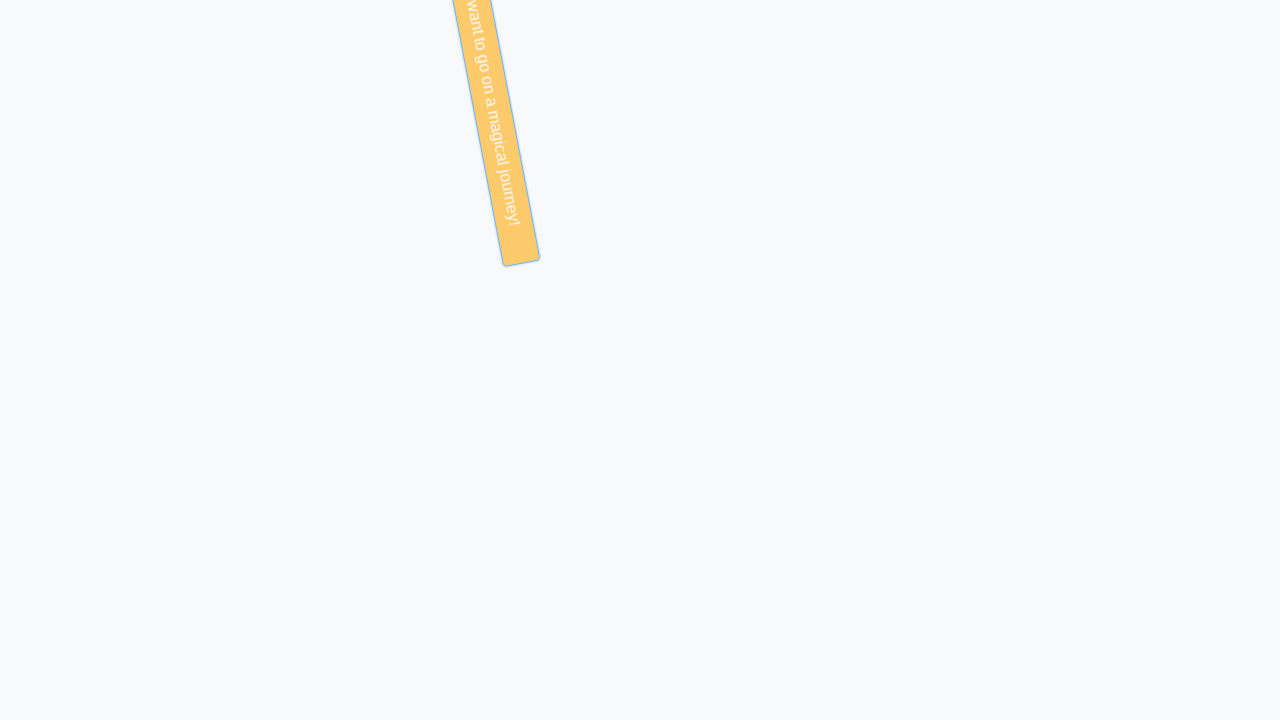

Waited 2 seconds for new window/tab to open
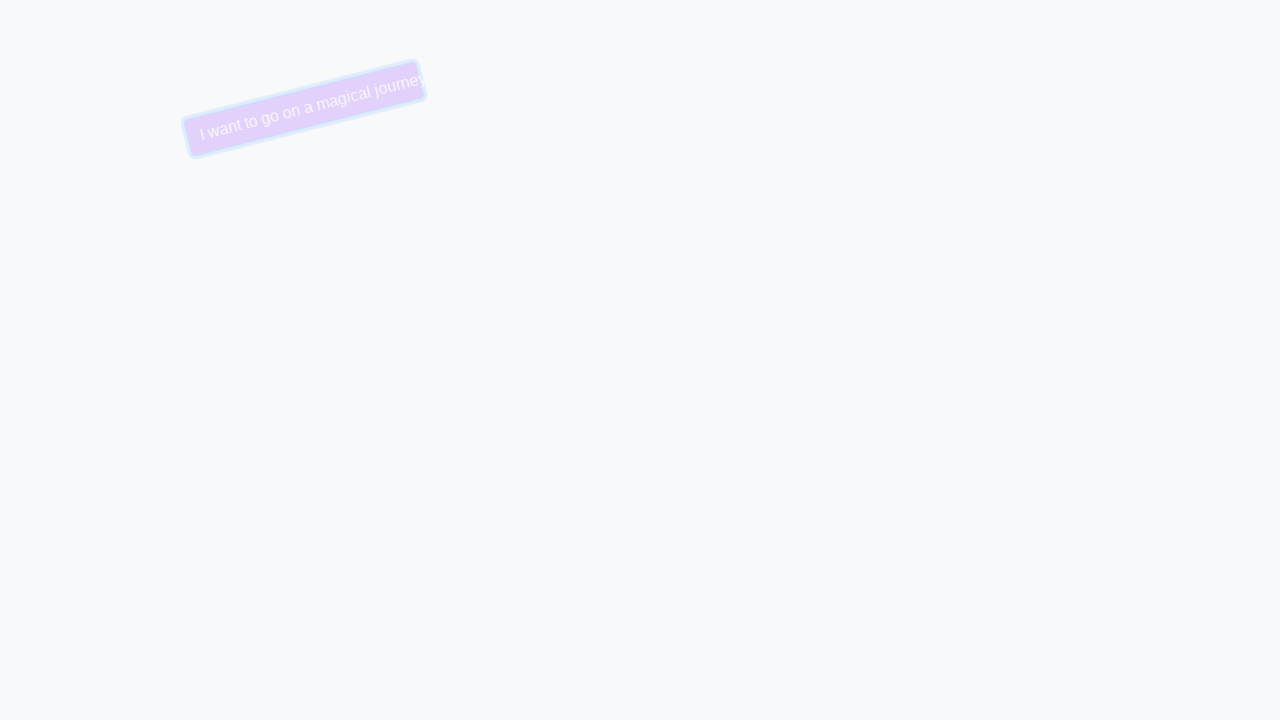

Switched to the newly opened window/tab
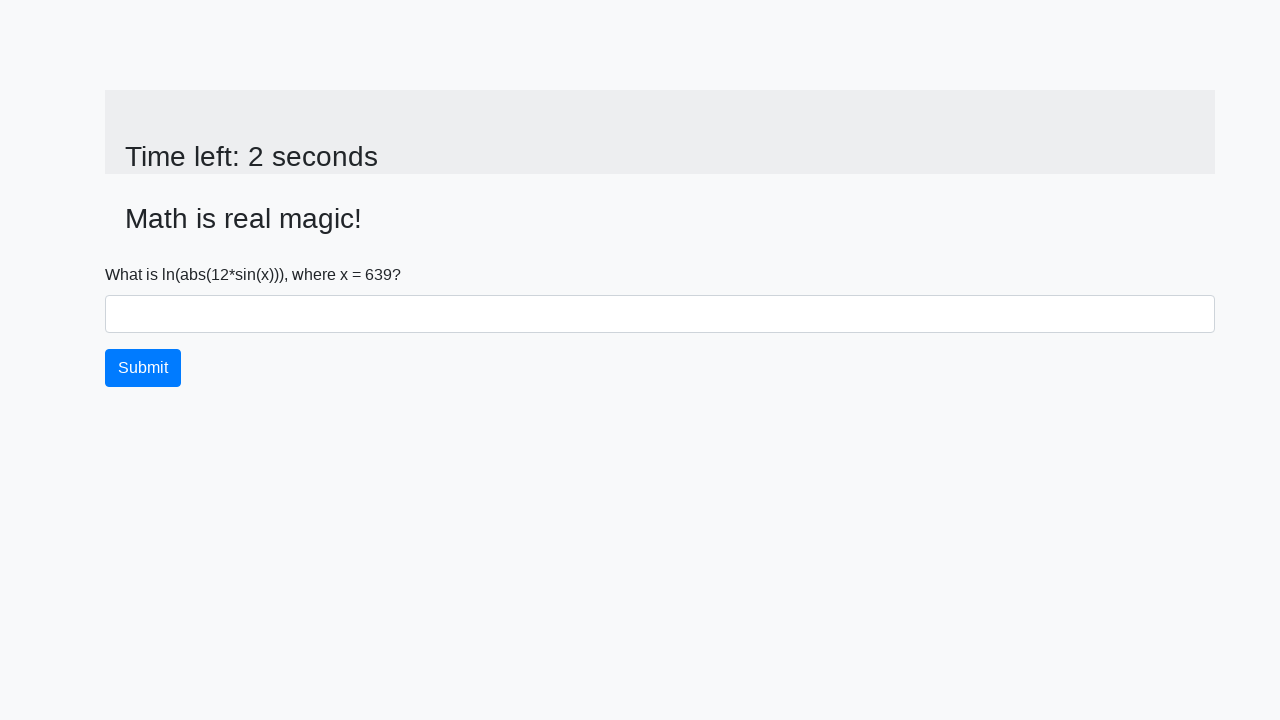

Retrieved the input value from the math problem
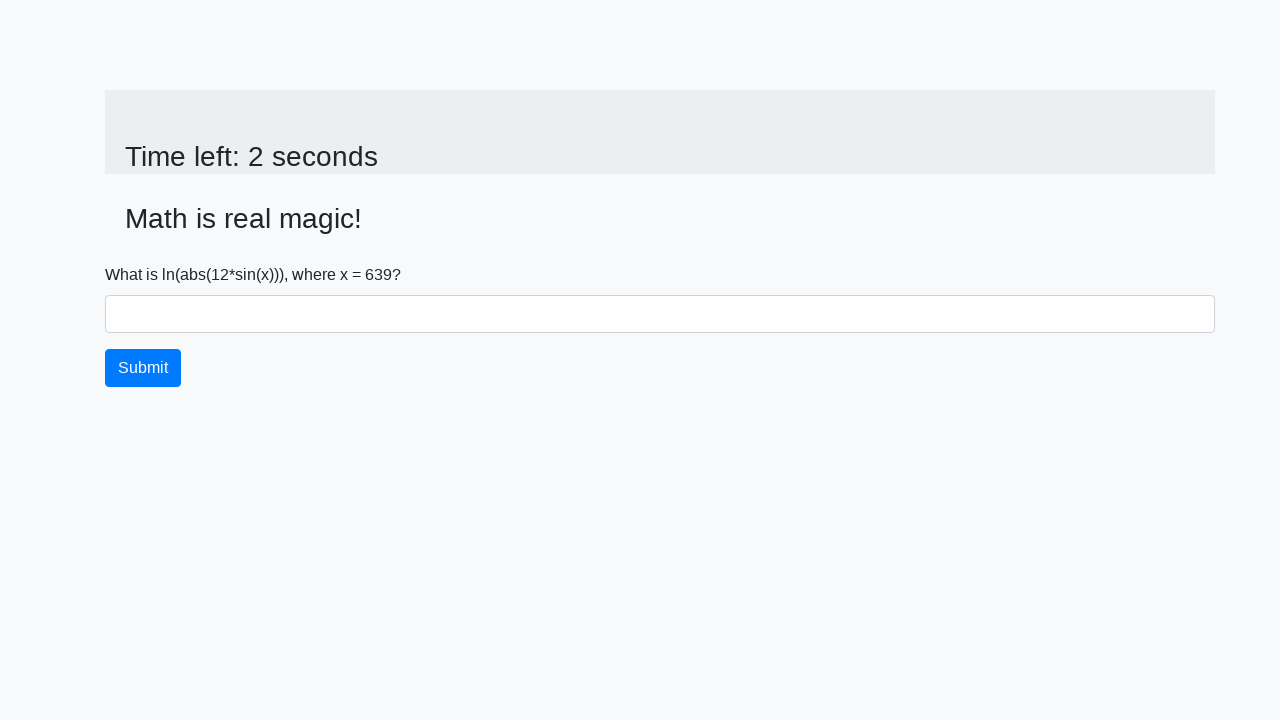

Calculated result using formula: log(abs(12*sin(639))) = 2.4347424883283746
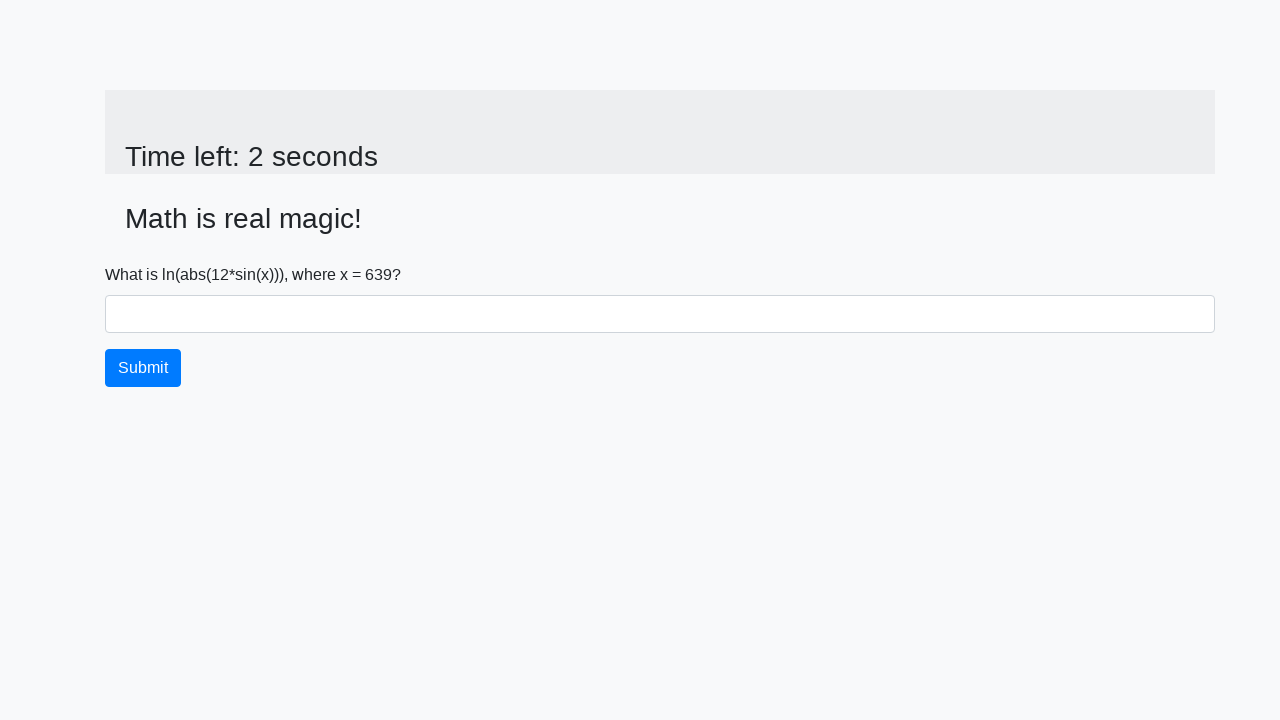

Filled answer field with calculated result: 2.4347424883283746 on //input[@id='answer']
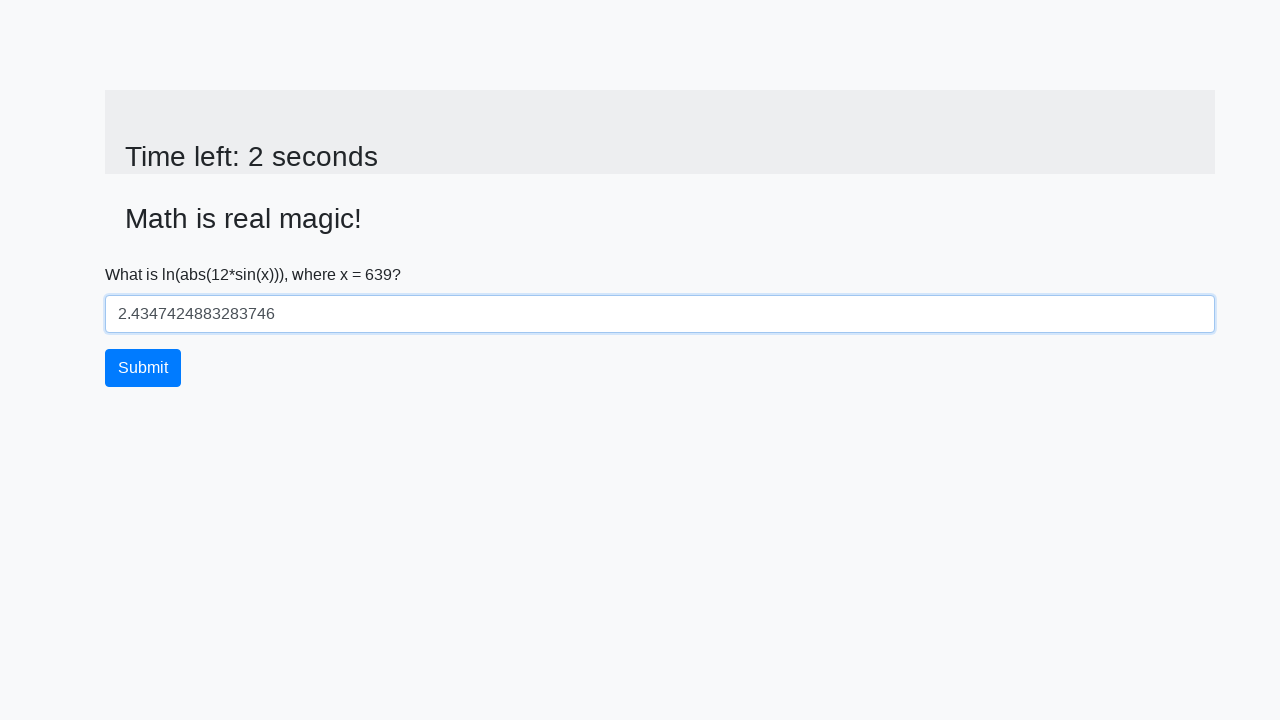

Clicked submit button to submit the math problem answer at (143, 368) on button.btn
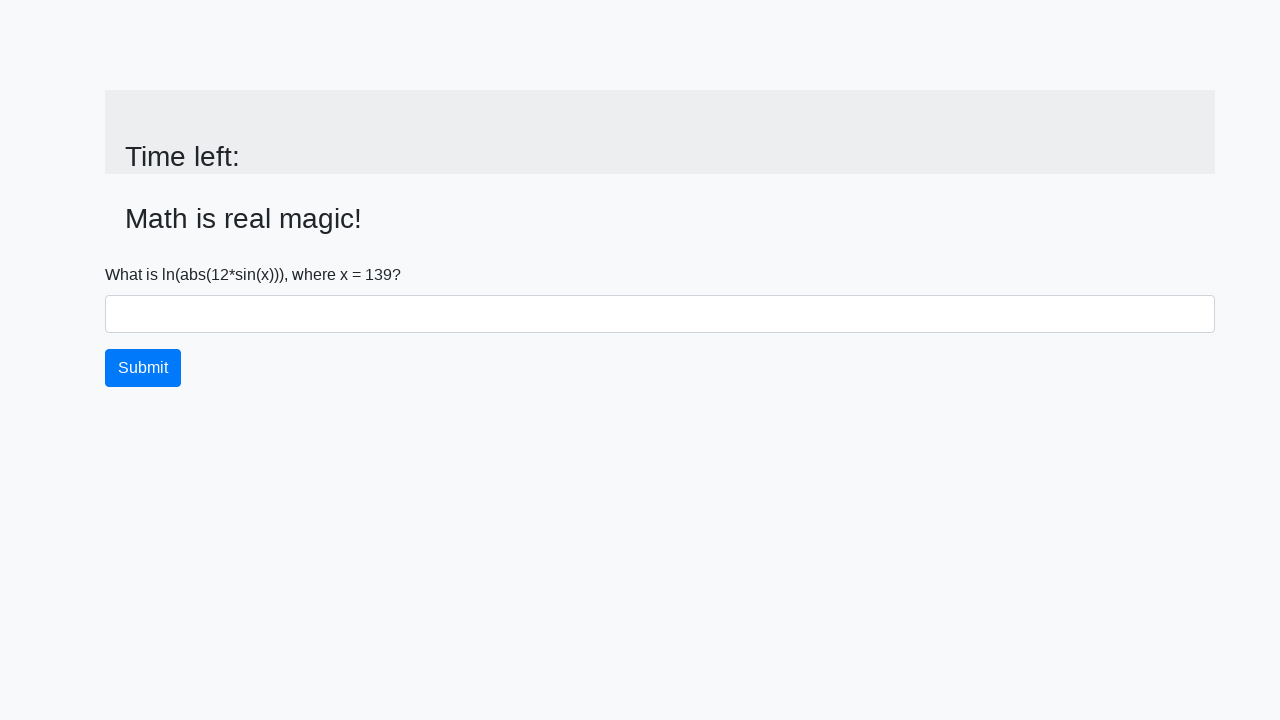

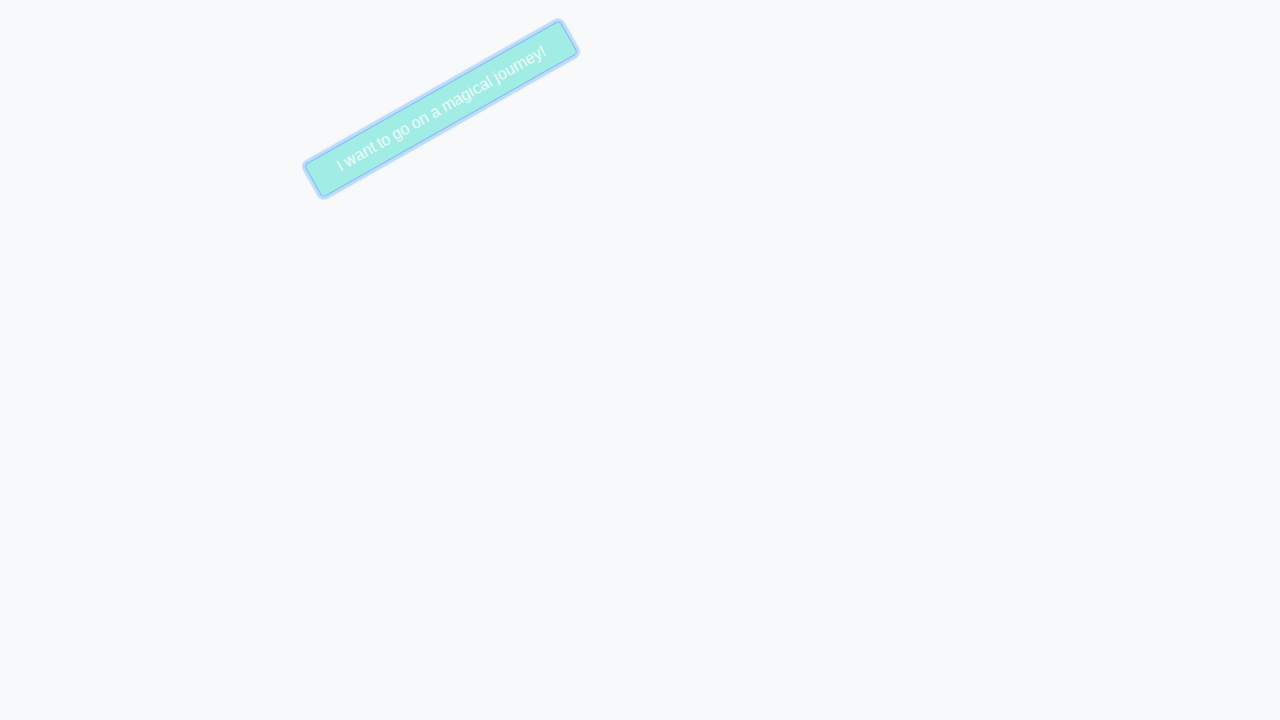